Fills out a form within an iframe with first and last name, submits it, and validates the result message displayed

Starting URL: https://techglobal-training.com/frontend/iframes

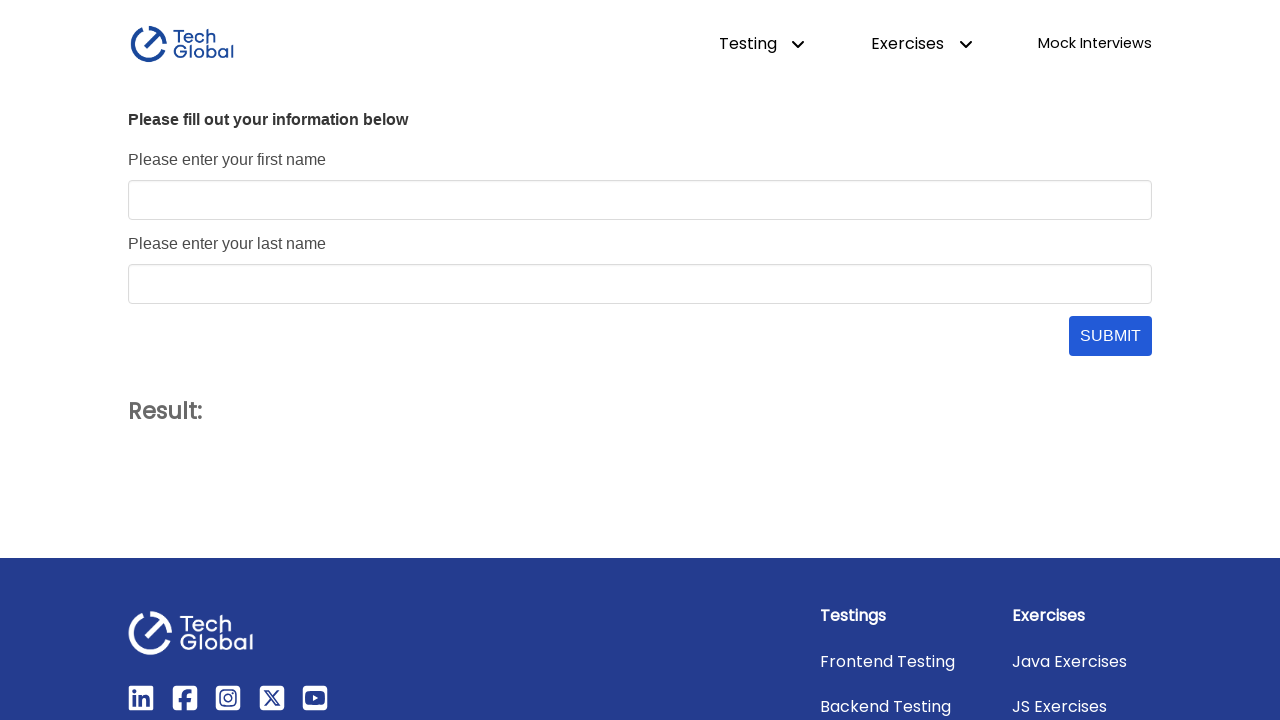

Located iframe with name 'form_frame'
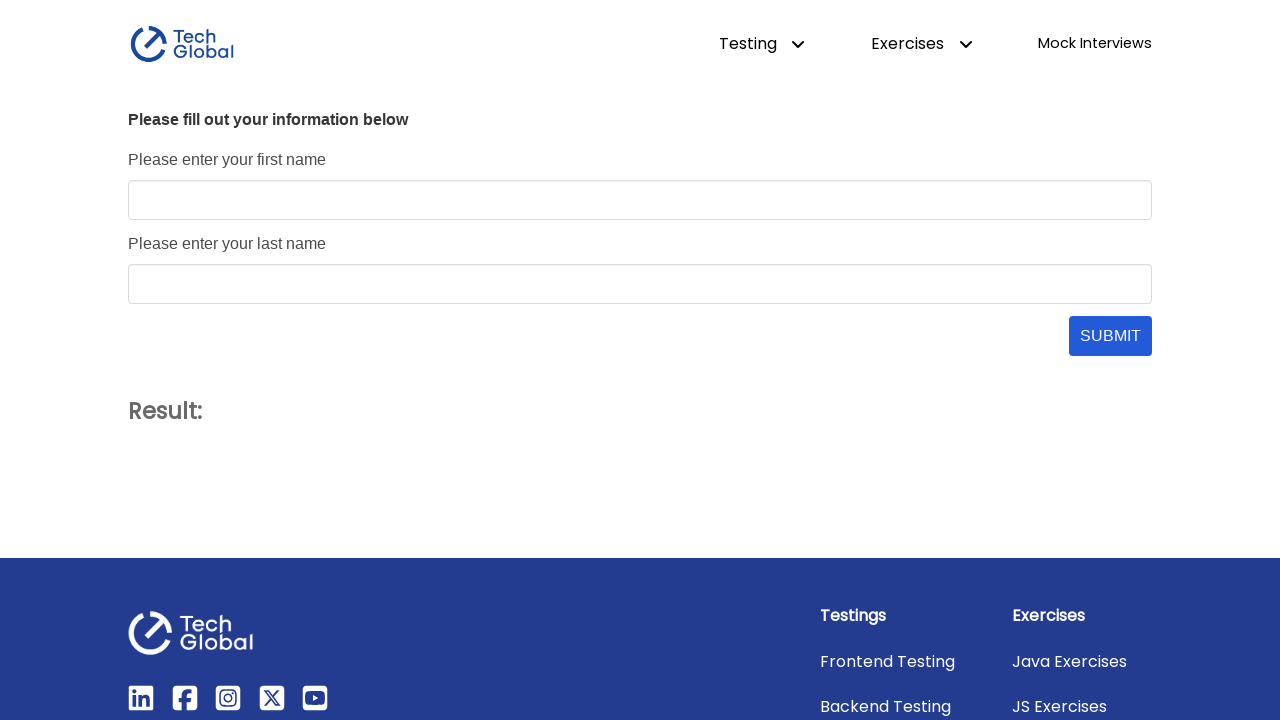

Filled first name field with 'John' on #first_name
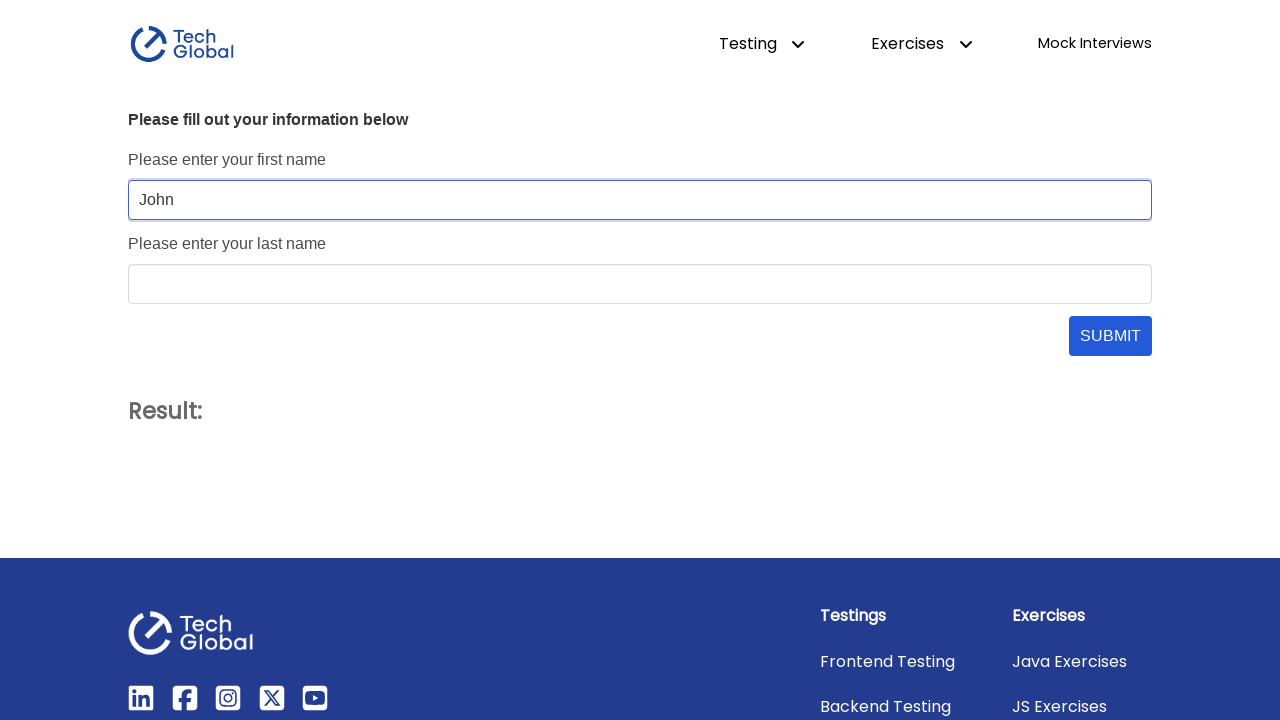

Filled last name field with 'Doe' on #last_name
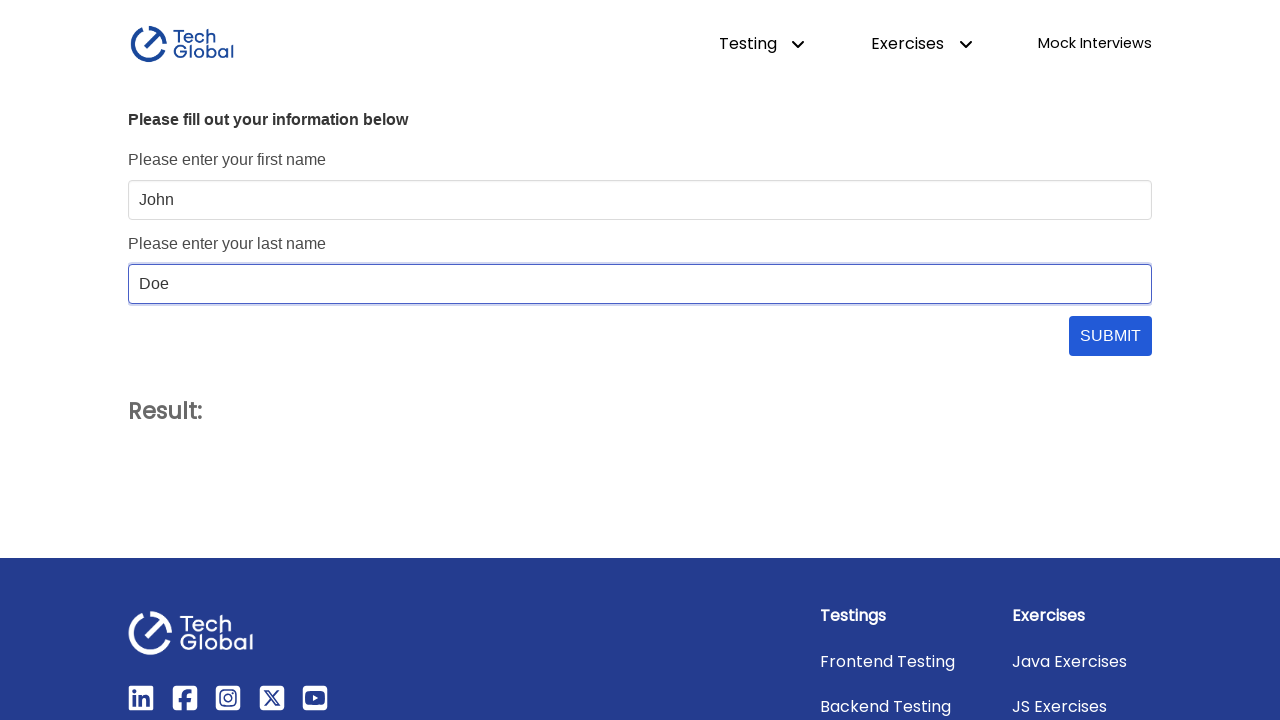

Clicked submit button to submit the form at (1110, 336) on #submit
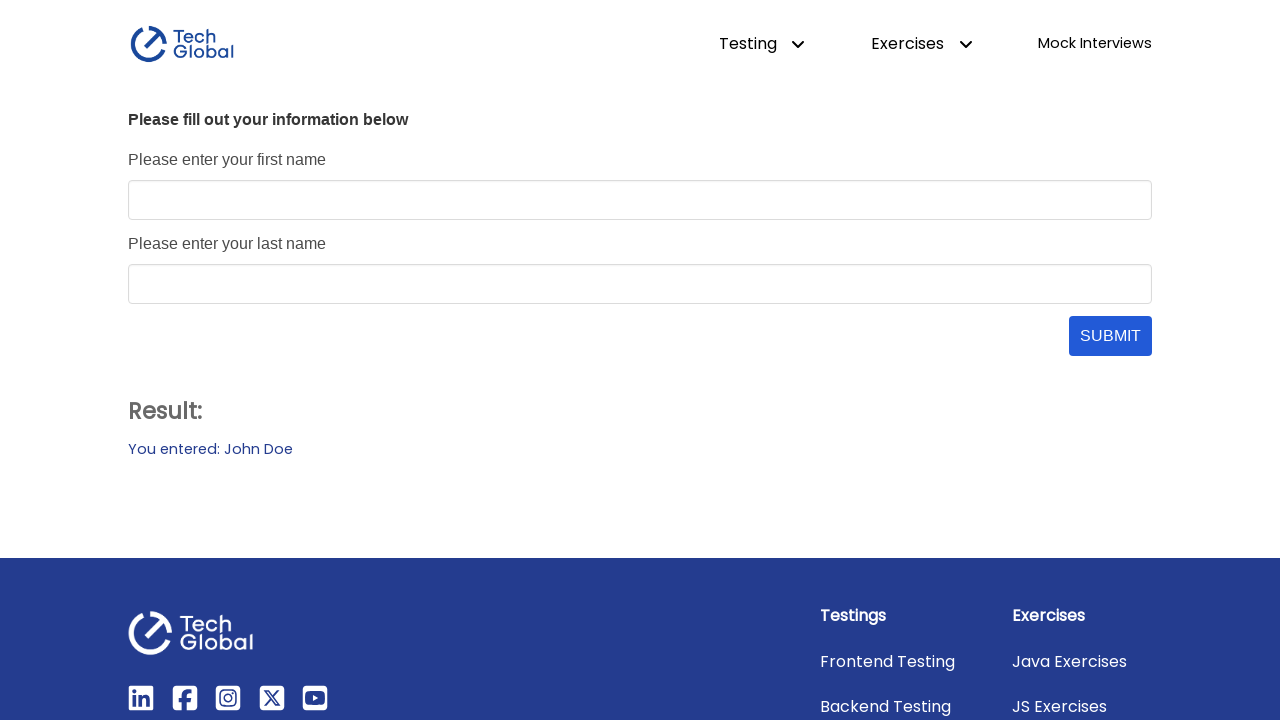

Located result element on parent frame
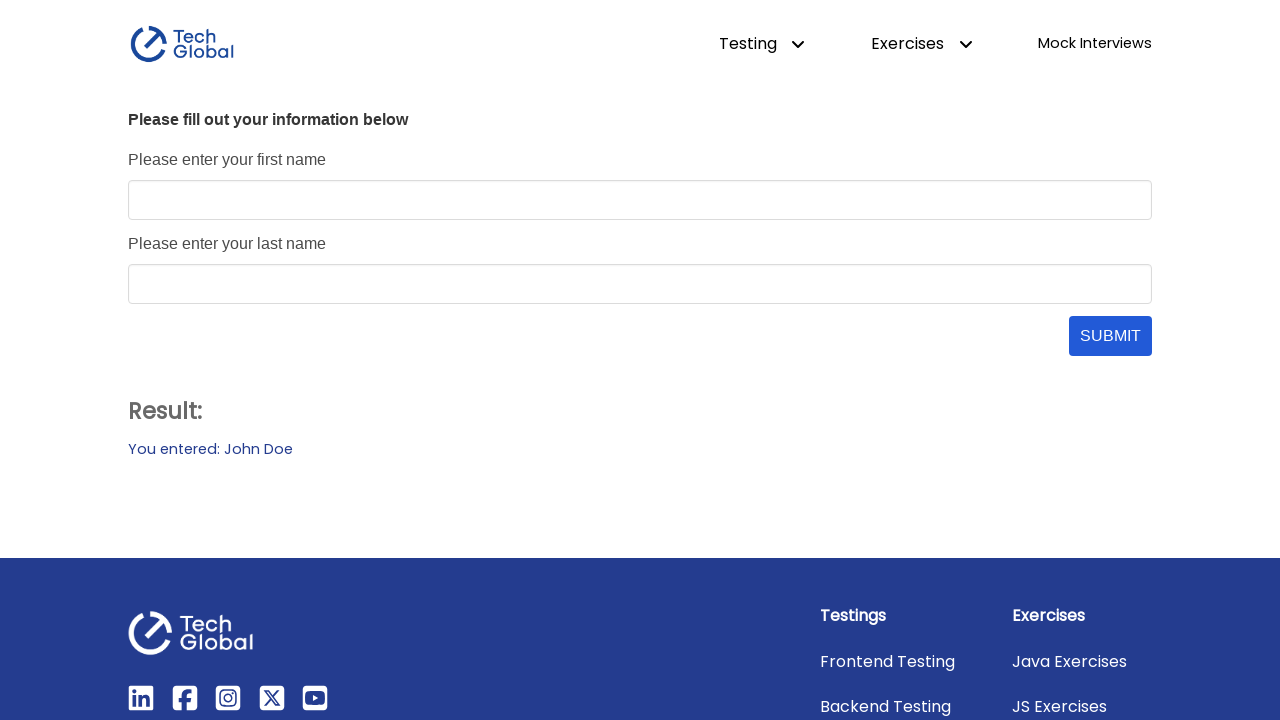

Verified result message is visible
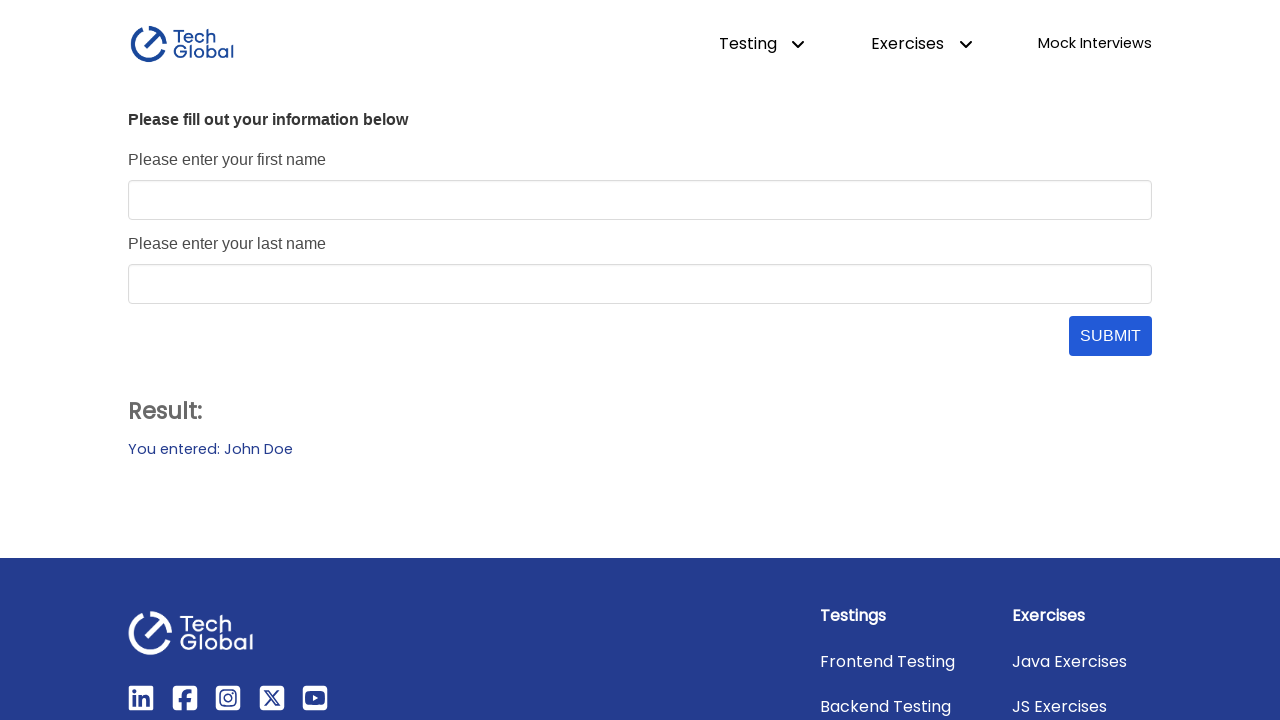

Verified result message contains expected text 'You entered: John Doe'
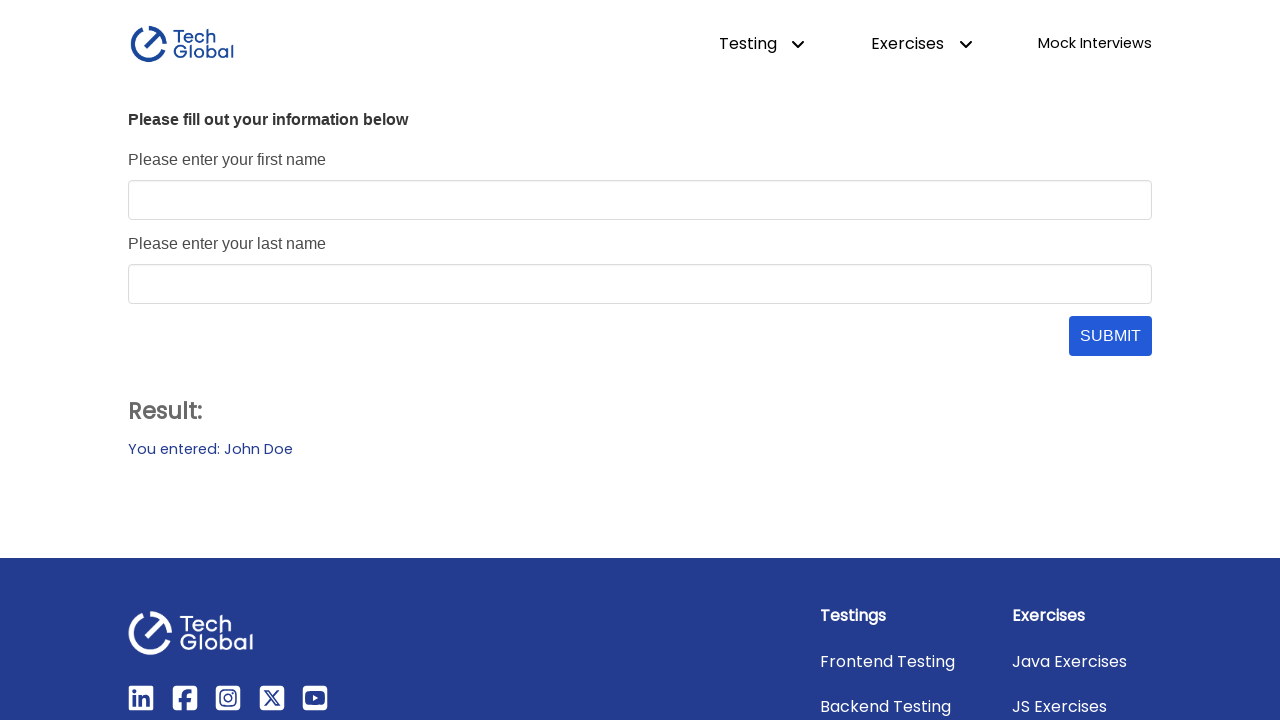

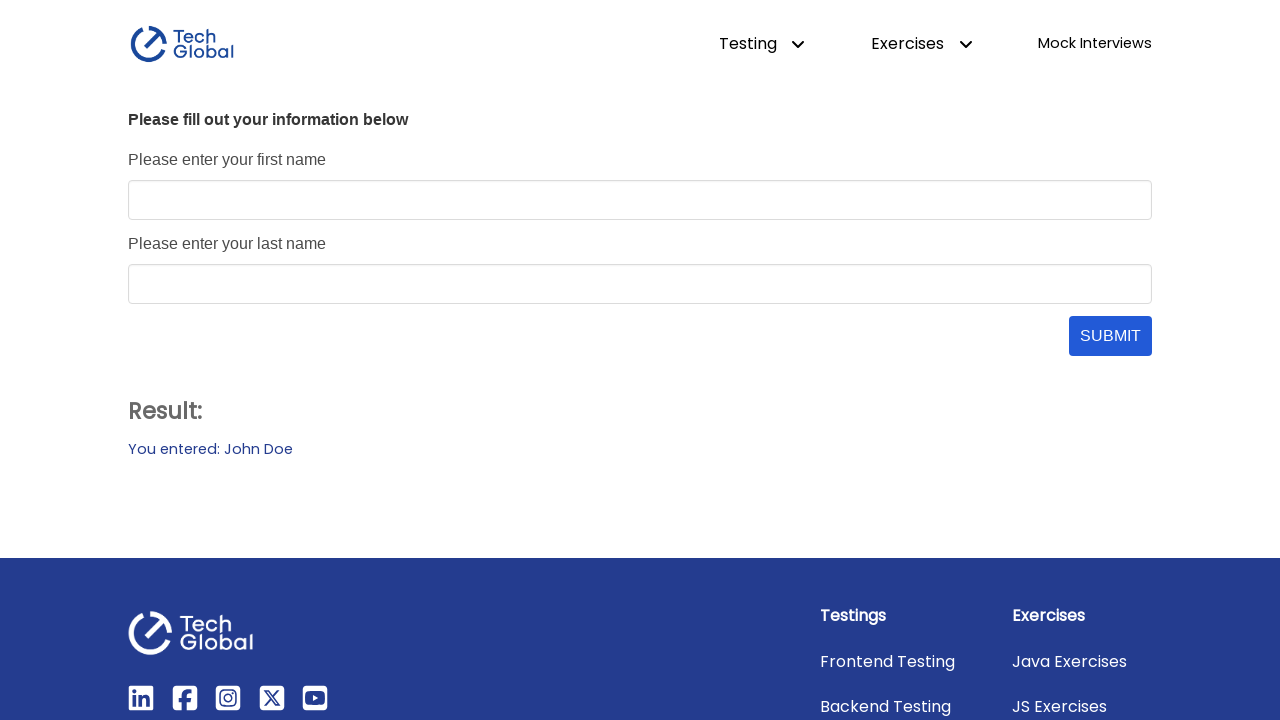